Tests dropdown selection functionality by selecting "Option2" from a dropdown menu

Starting URL: https://rahulshettyacademy.com/AutomationPractice/

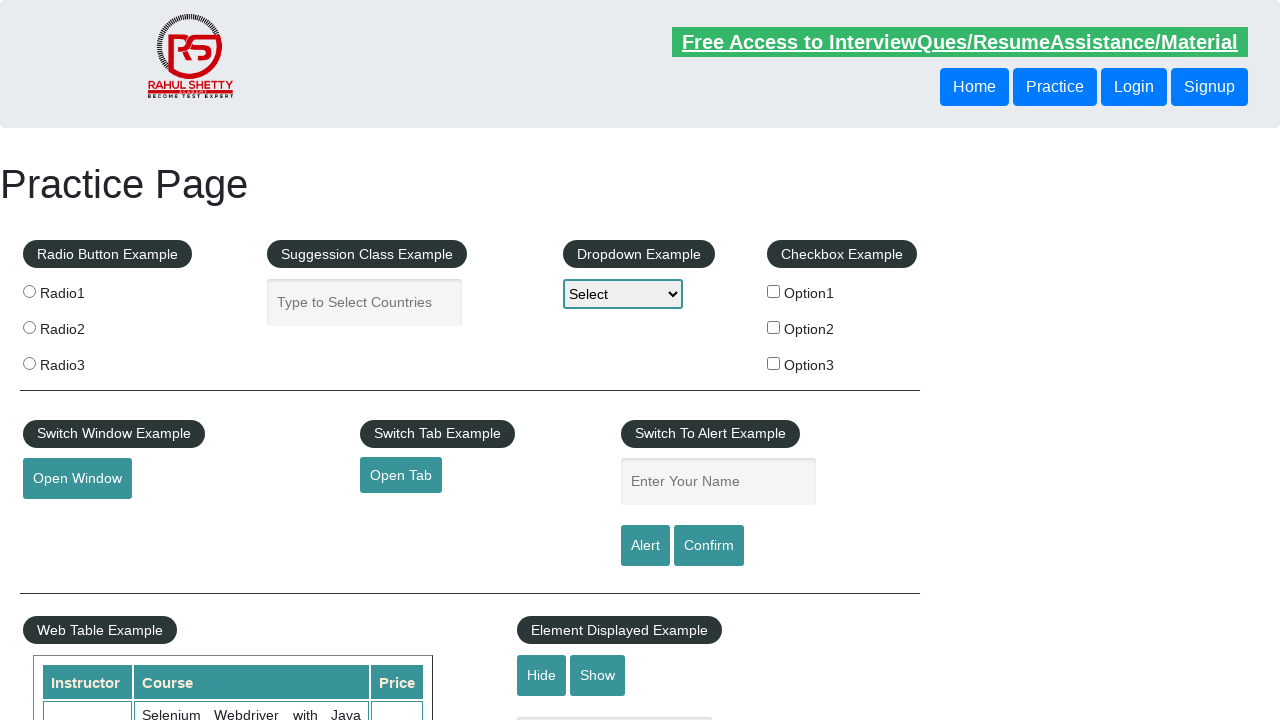

Navigated to AutomationPractice page
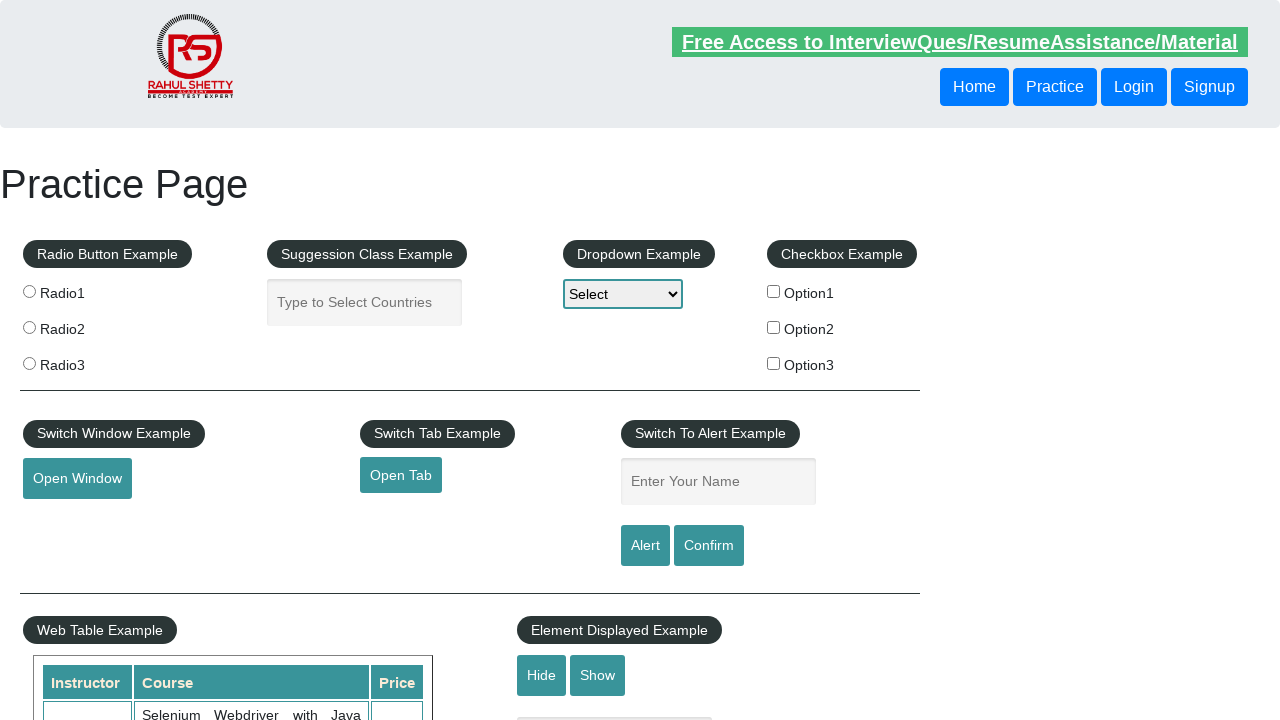

Selected 'Option2' from dropdown menu on #dropdown-class-example
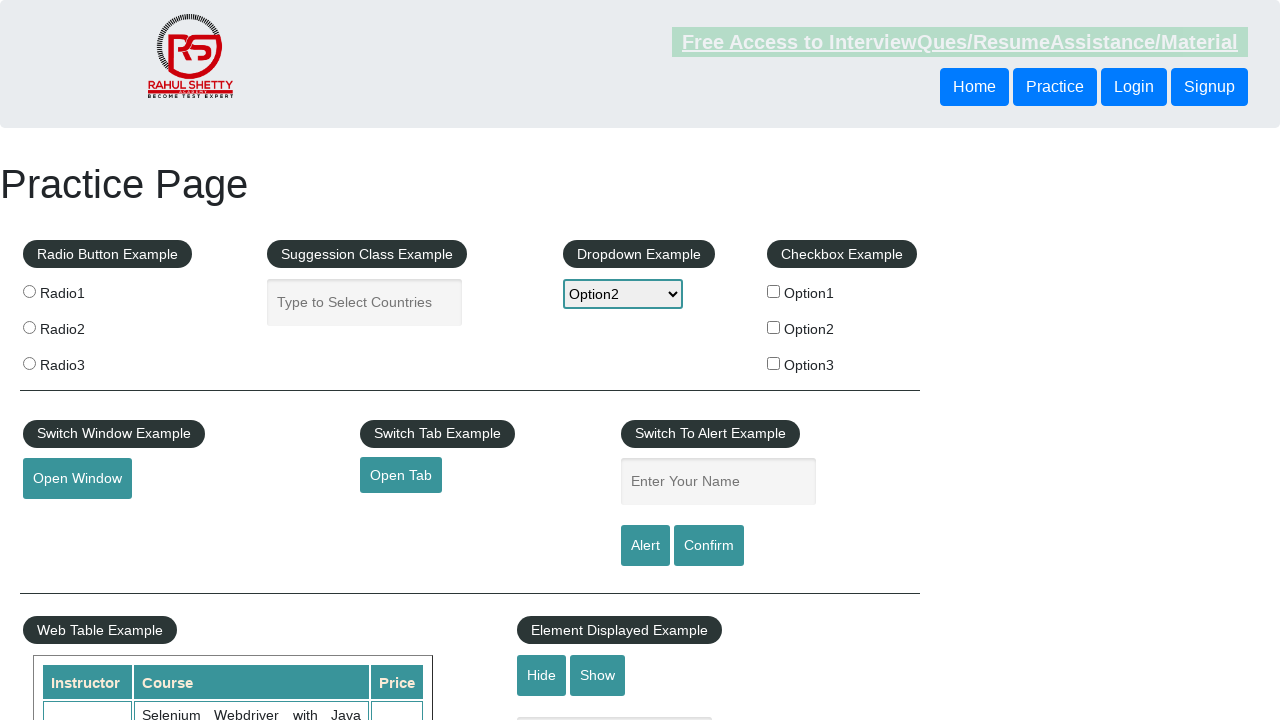

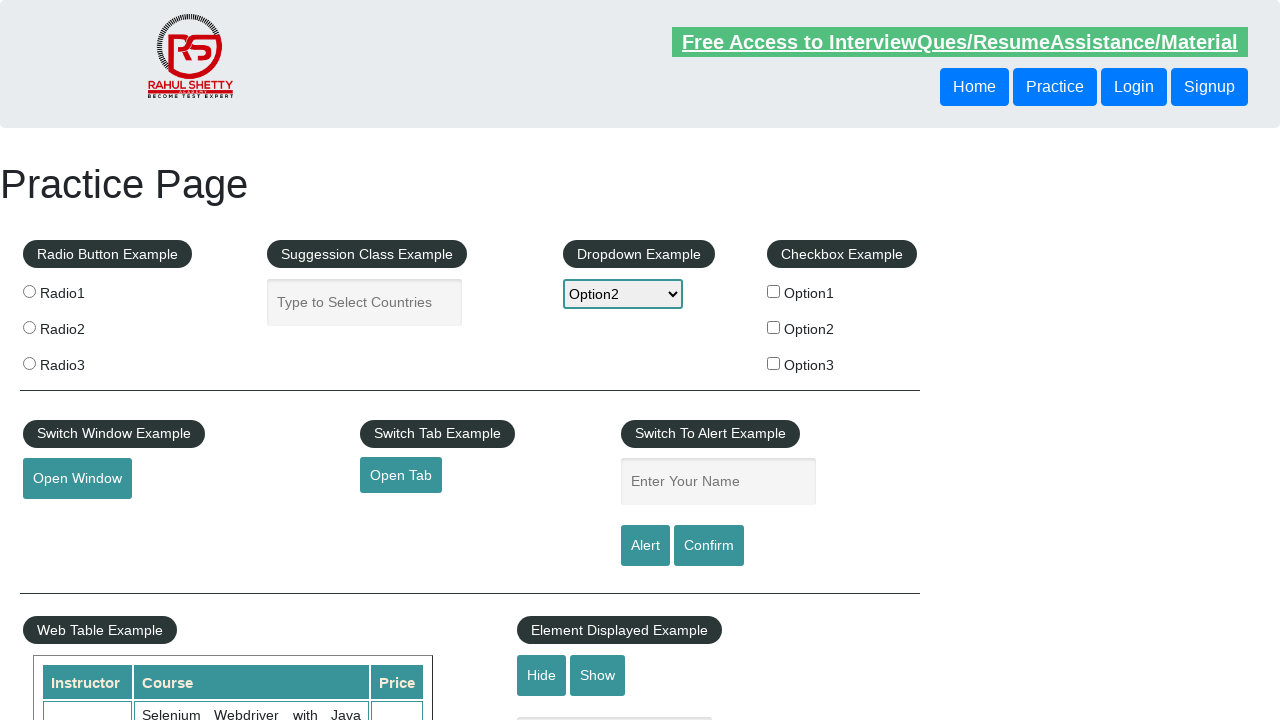